Navigates to a sample files library website, clicks on the XLS section link, and then clicks on a download button to verify the download functionality is accessible.

Starting URL: https://samplelib.com/

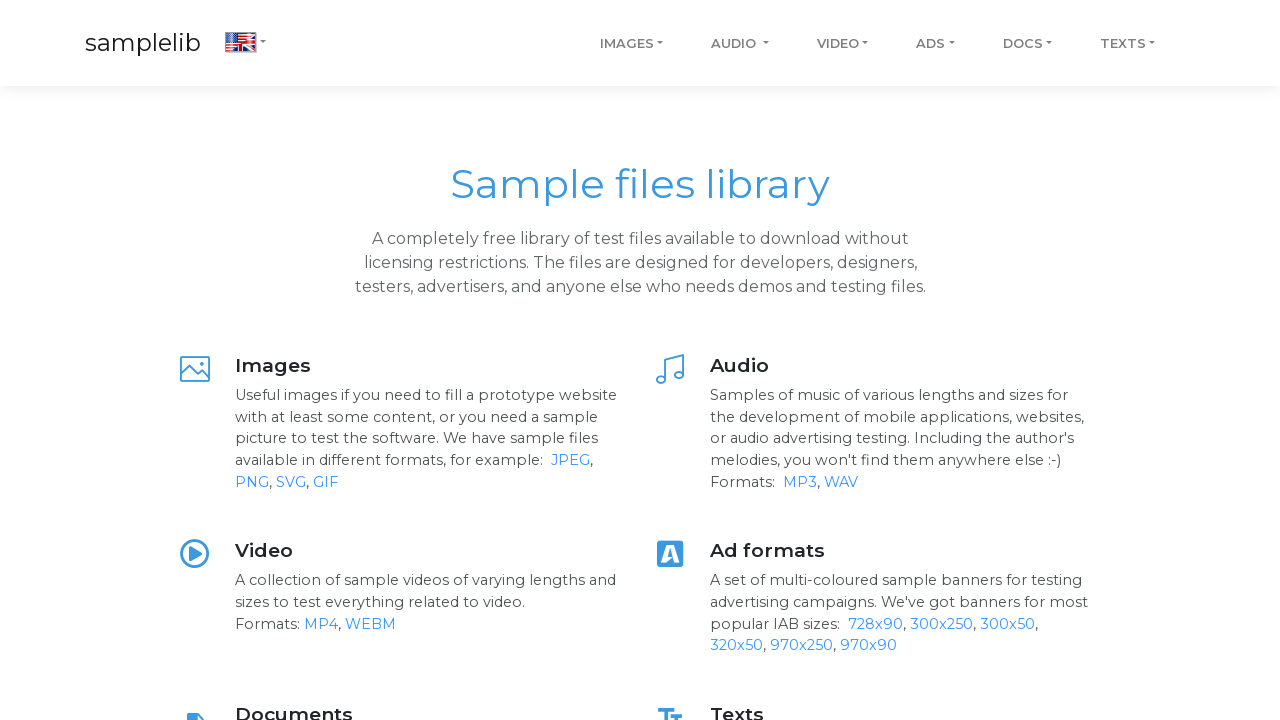

Navigated to sample files library website
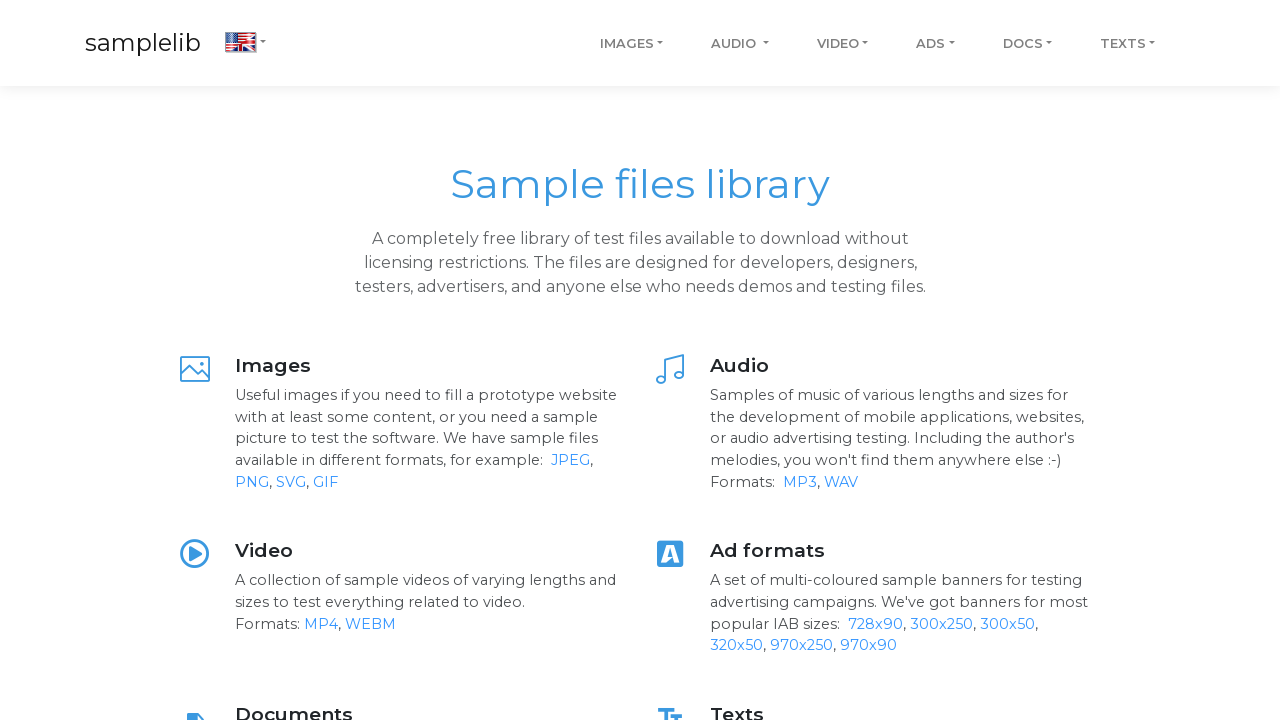

Clicked on XLS section link at (594, 360) on xpath=//a[text()='XLS']
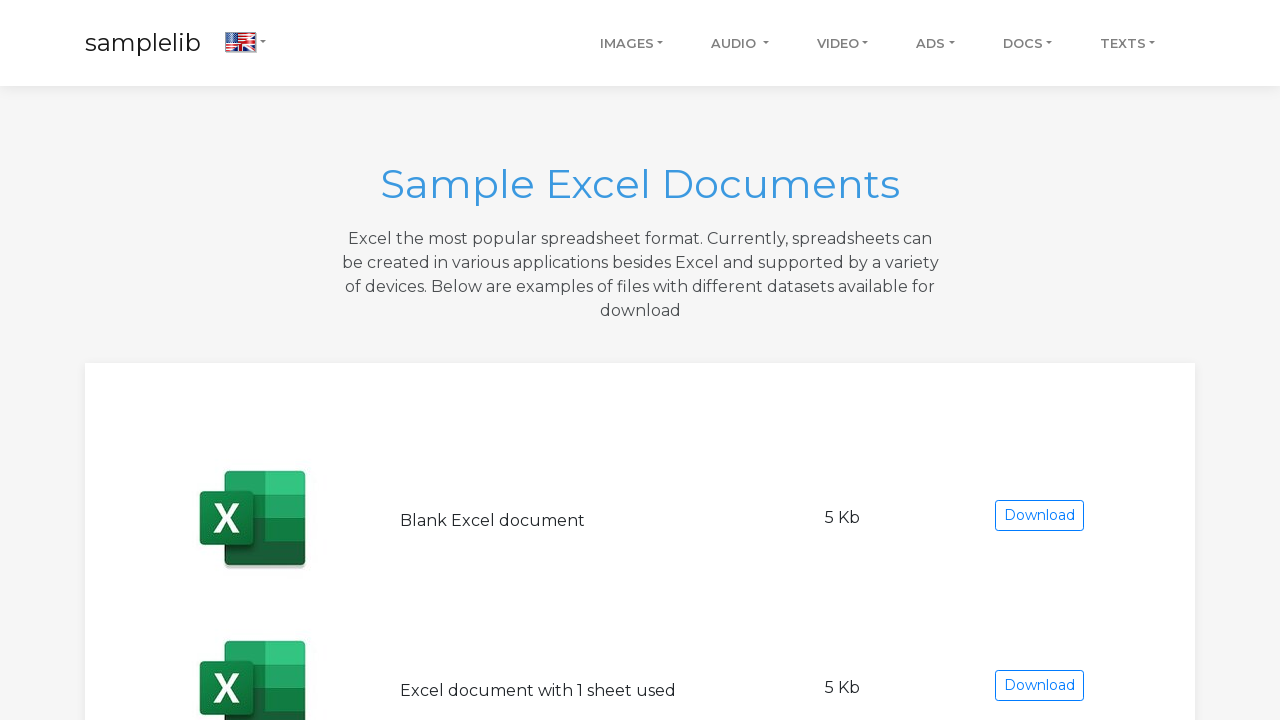

Download button became visible
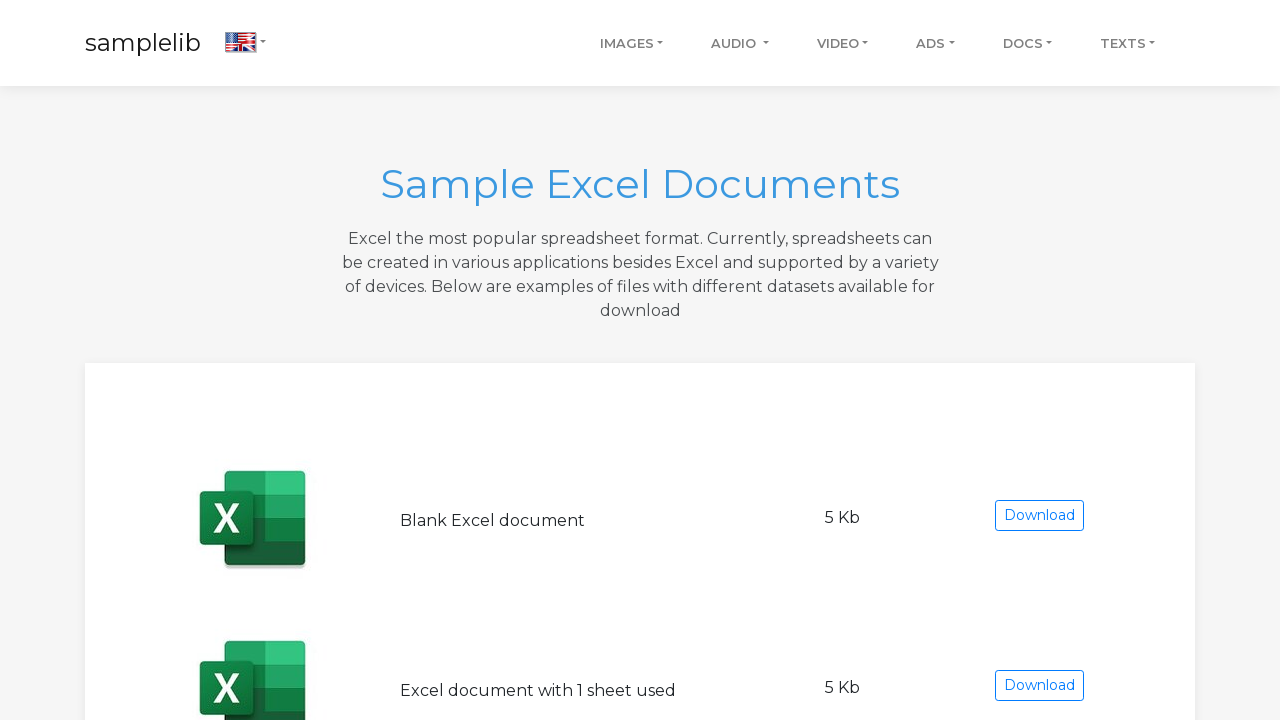

Clicked the download button to verify download functionality at (1040, 516) on xpath=//div[@class='row justify-content-center align-items-center']//a[1]
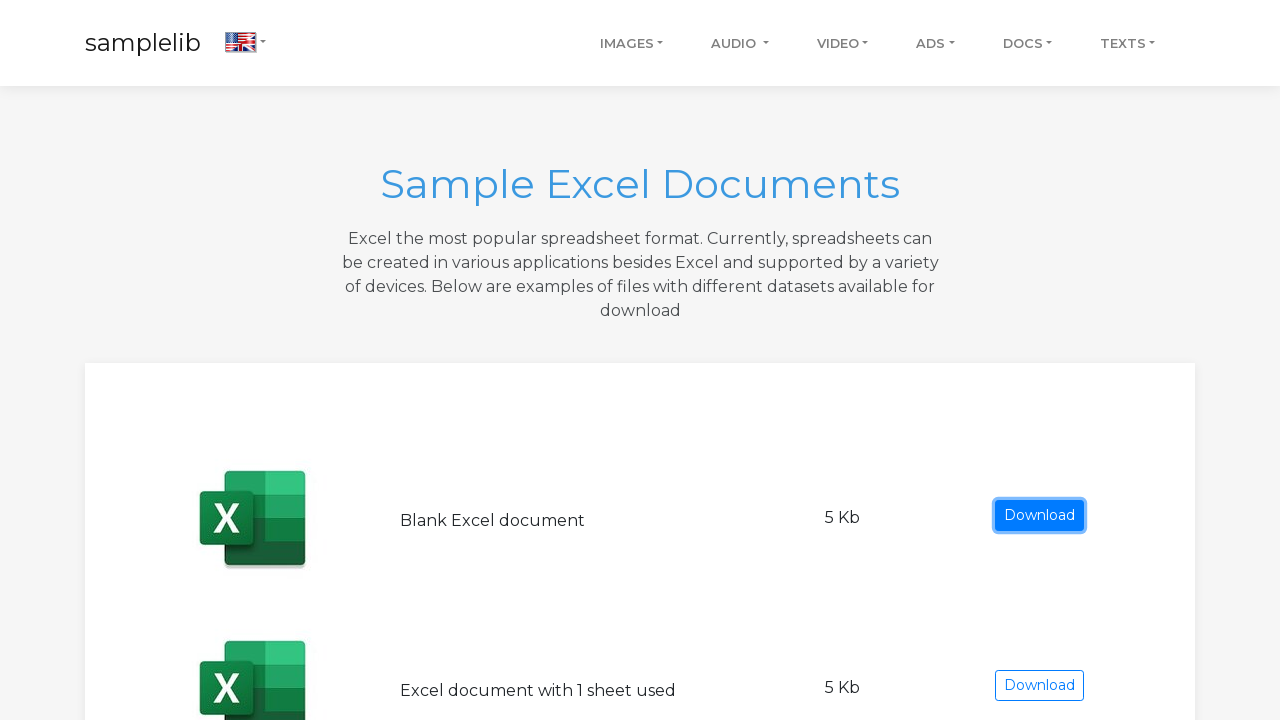

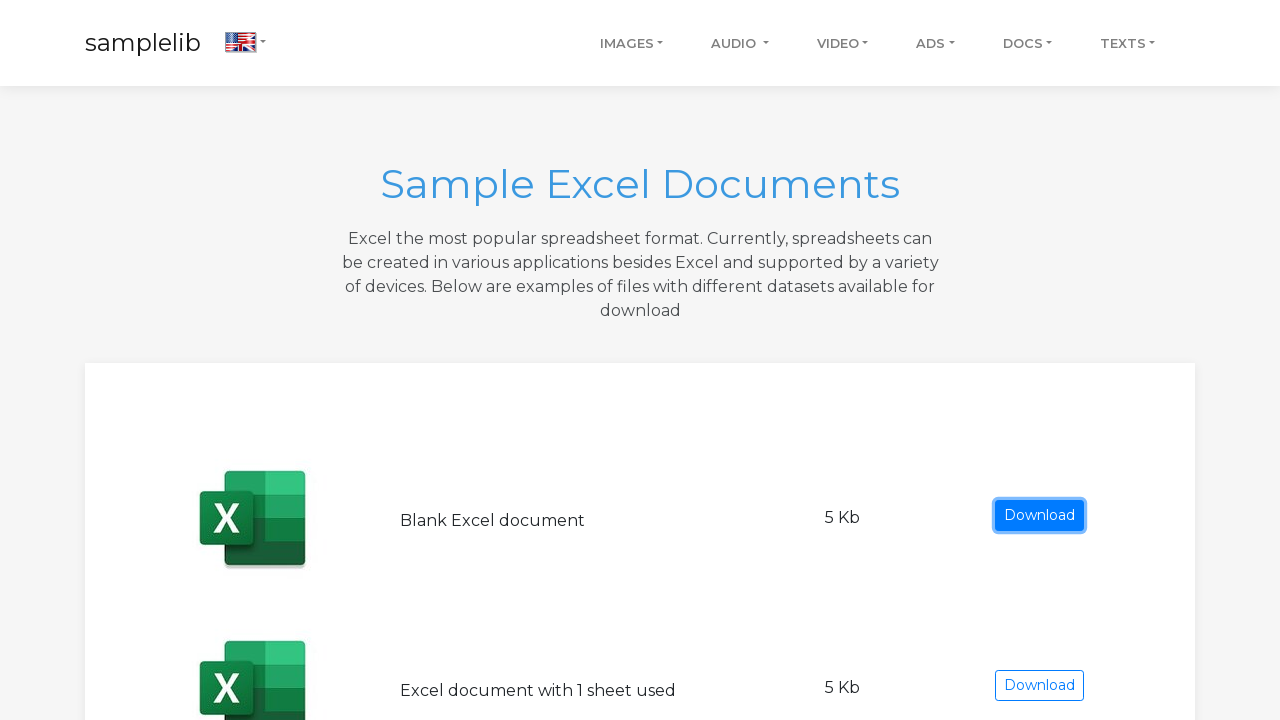